Tests an AngularJS form by clearing a firstName input field, entering a new name "Mayer", and verifying the two-way data binding displays the entered name correctly.

Starting URL: https://dgotlieb.github.io/AngularJS/main.html

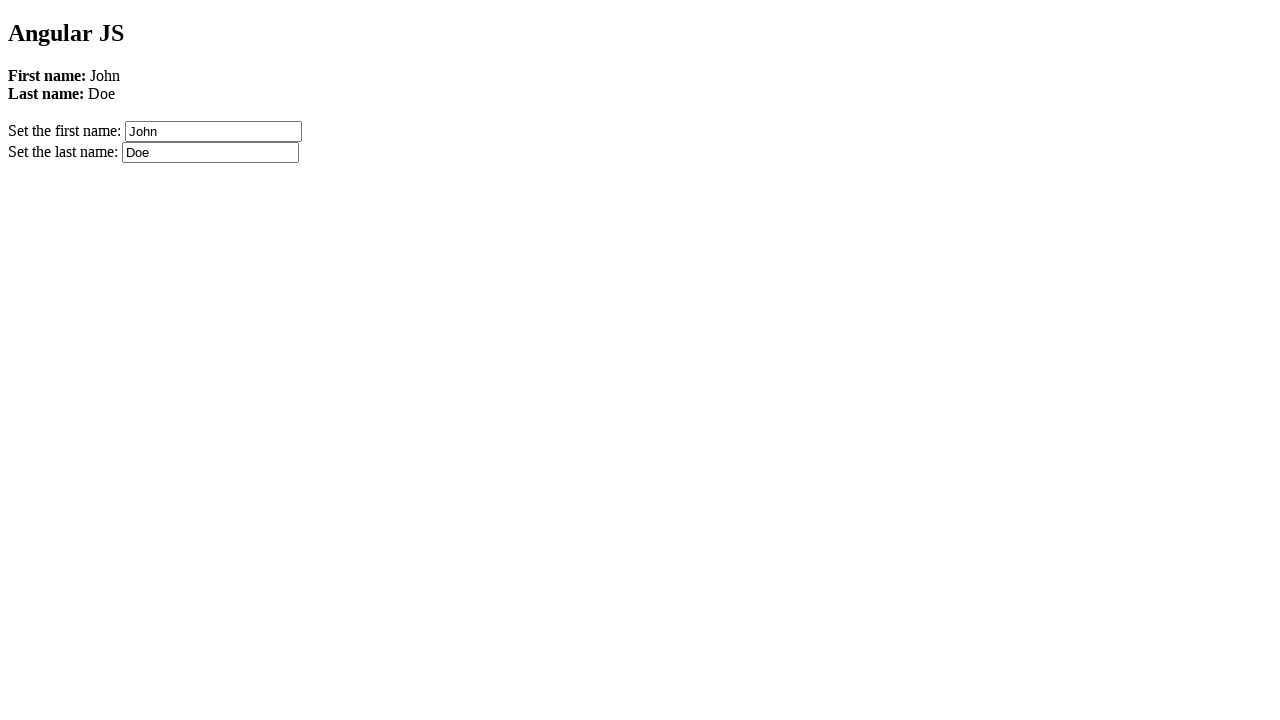

Waited for firstName input field to load
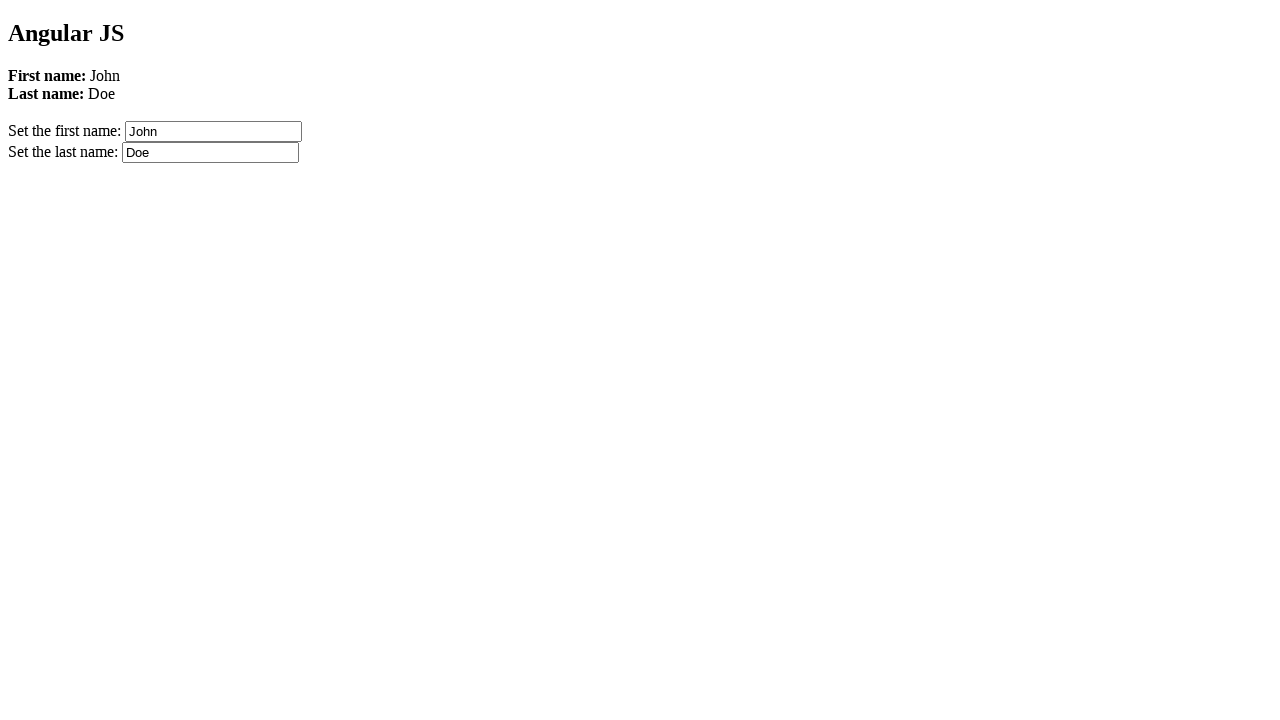

Cleared the firstName input field on input[ng-model='firstName']
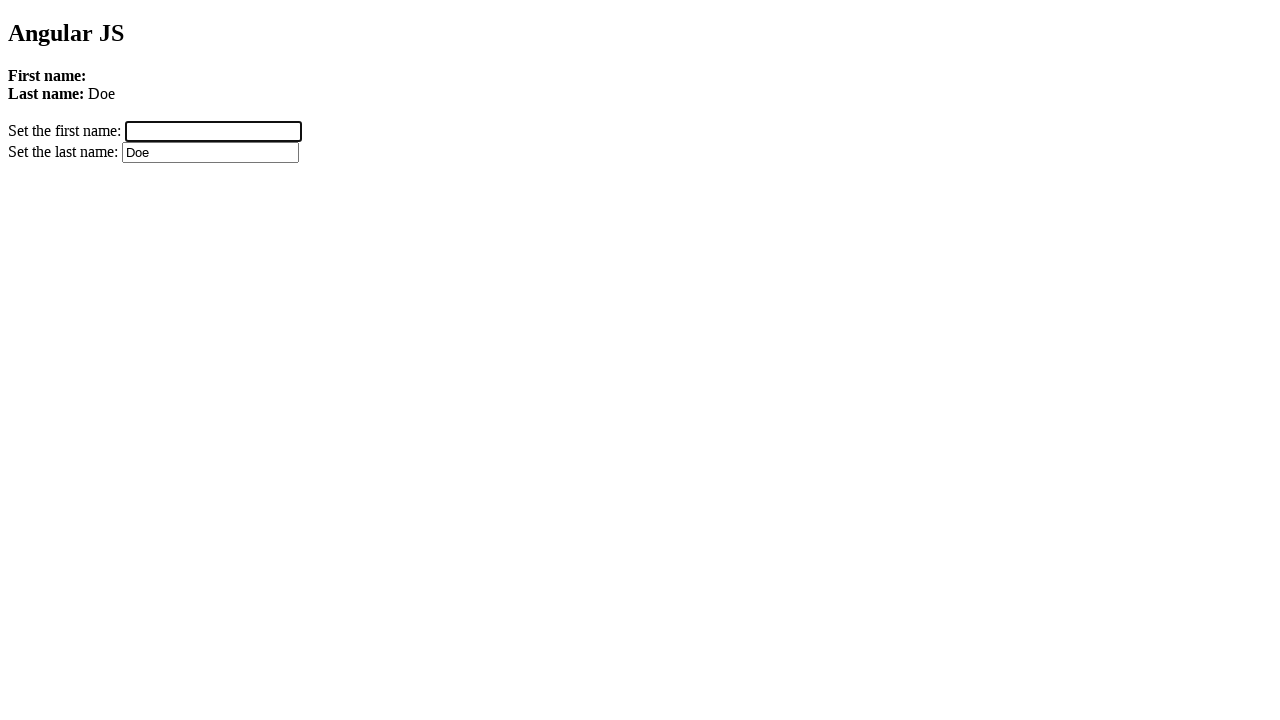

Entered 'Mayer' into the firstName input field on input[ng-model='firstName']
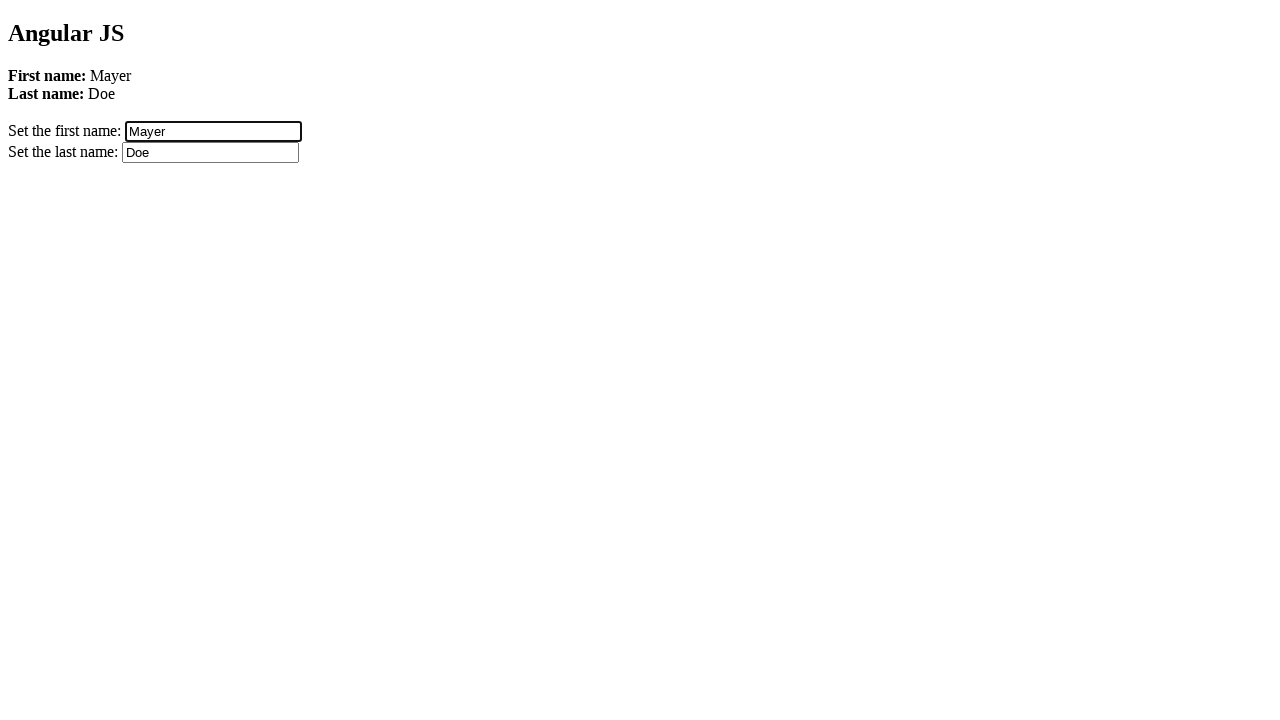

Verified two-way data binding displays 'Mayer' correctly
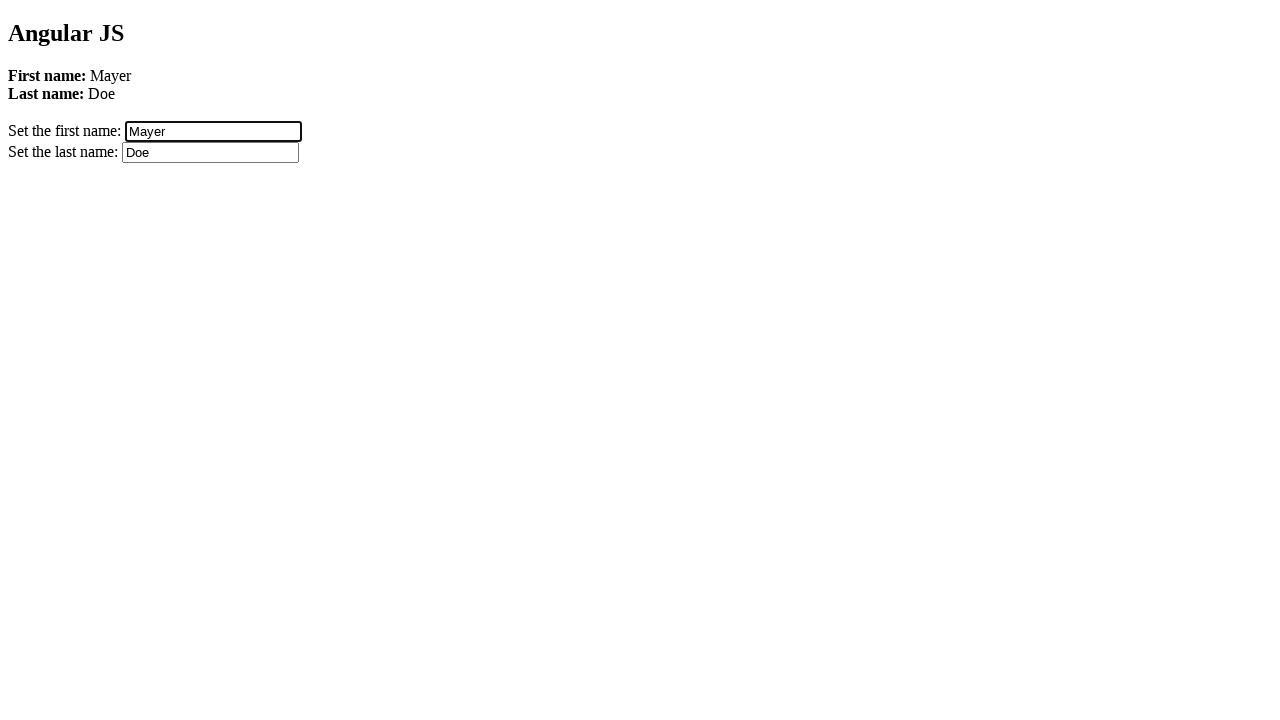

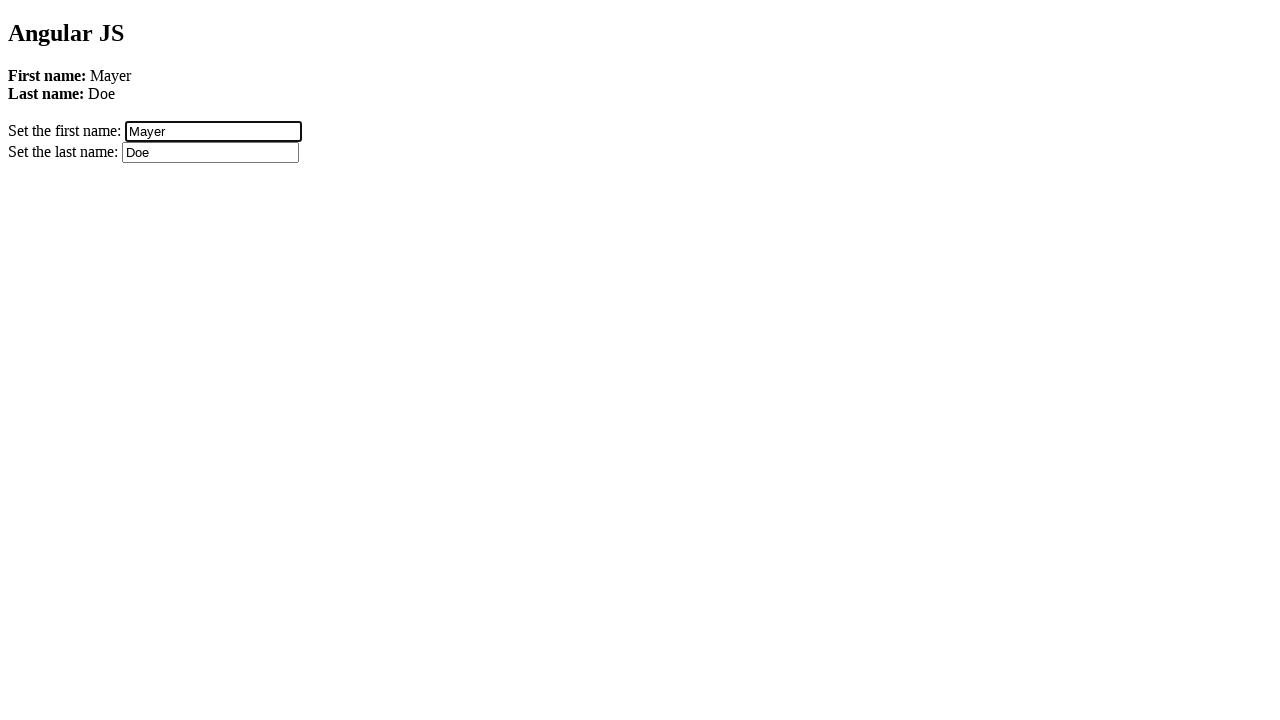